Tests dropdown functionality by selecting options using different methods (index, value, visible text) and verifies the total number of options equals 3

Starting URL: https://the-internet.herokuapp.com/dropdown

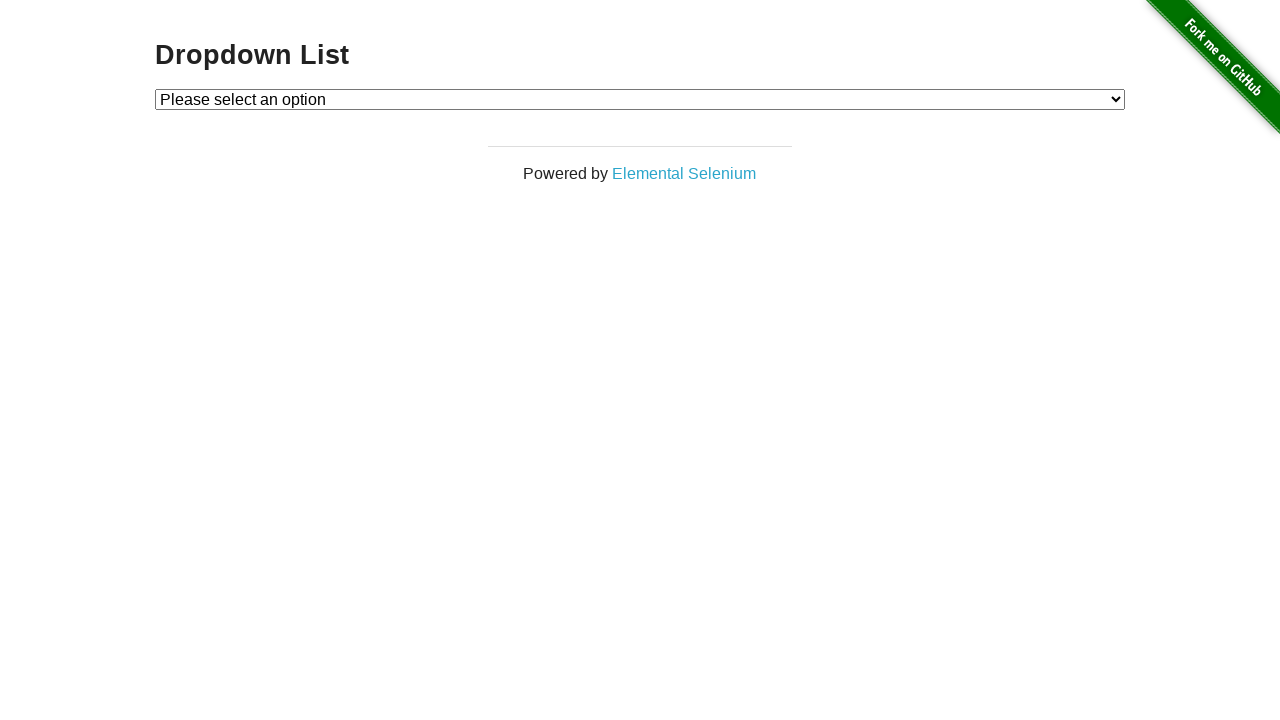

Selected Option 1 by index (index 1) on select#dropdown
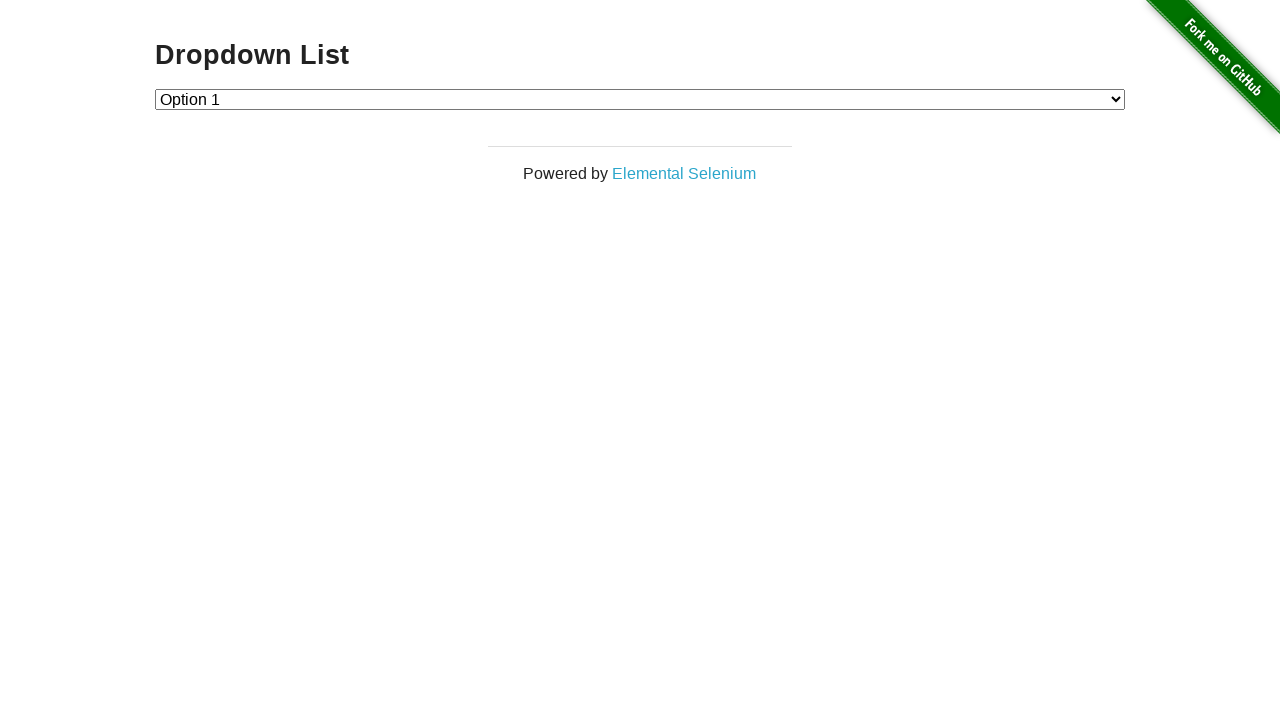

Selected Option 2 by value on select#dropdown
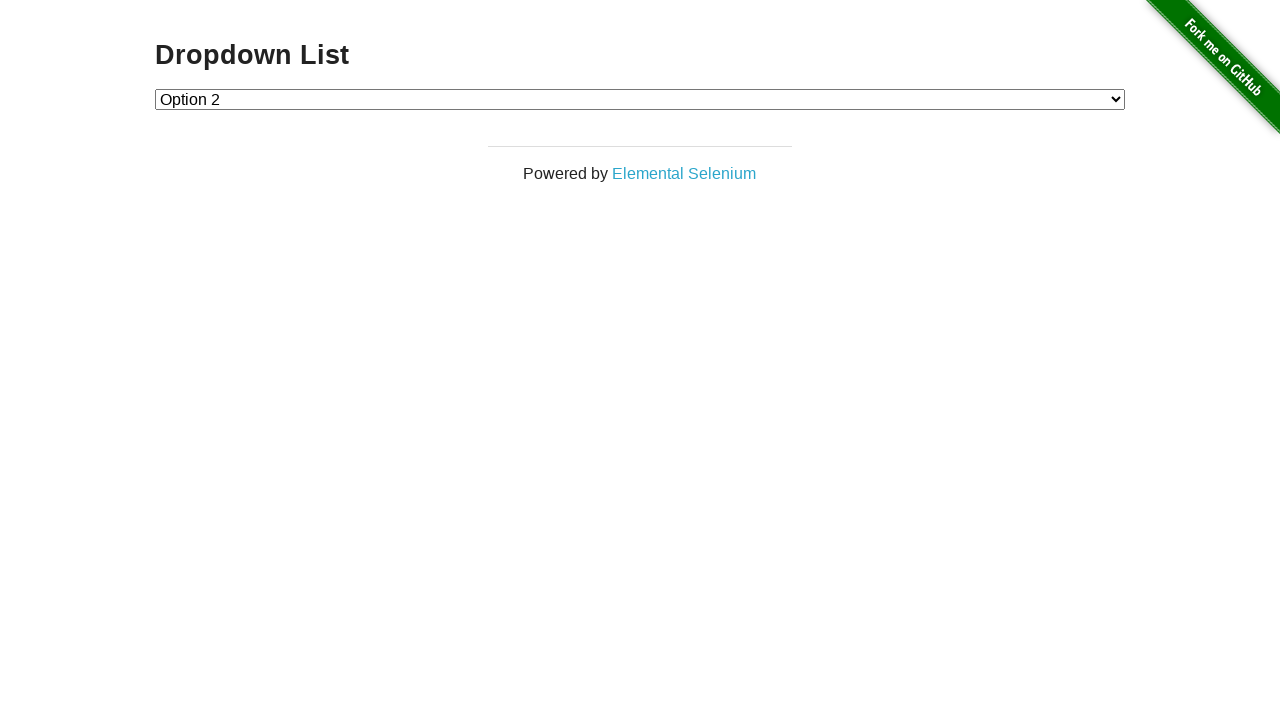

Selected Option 1 by visible text on select#dropdown
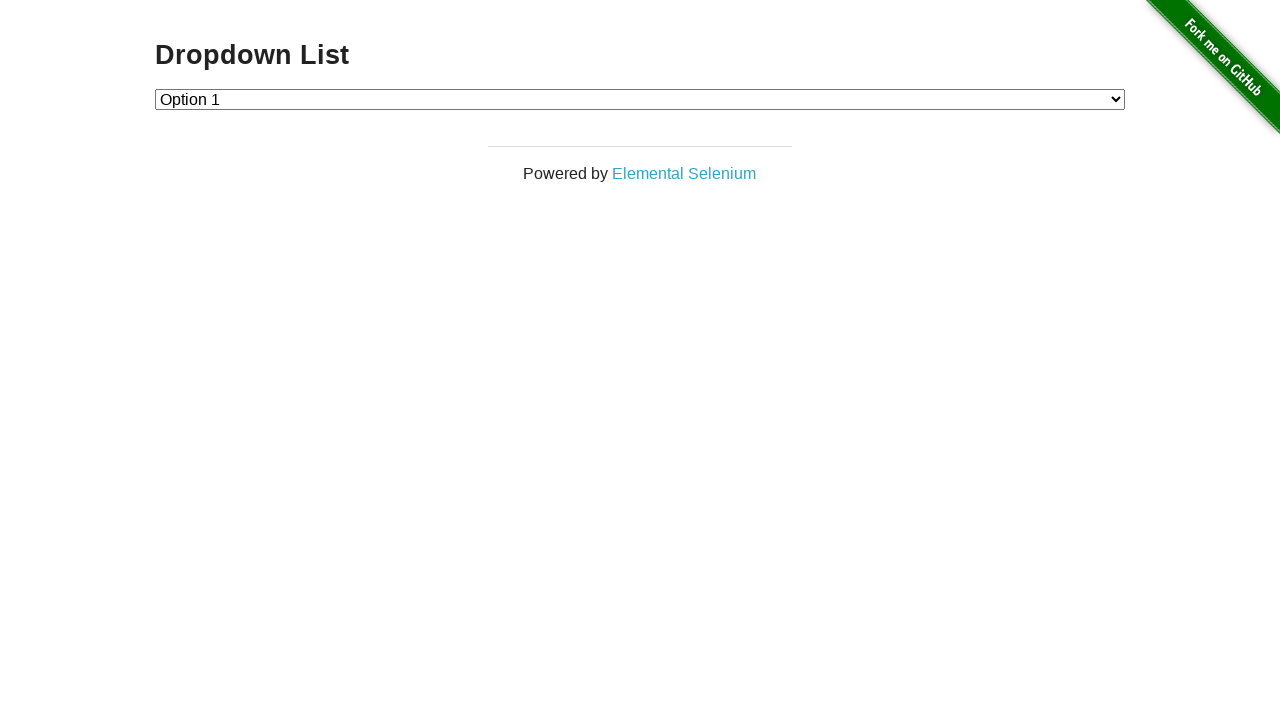

Retrieved all dropdown options: 3 options found
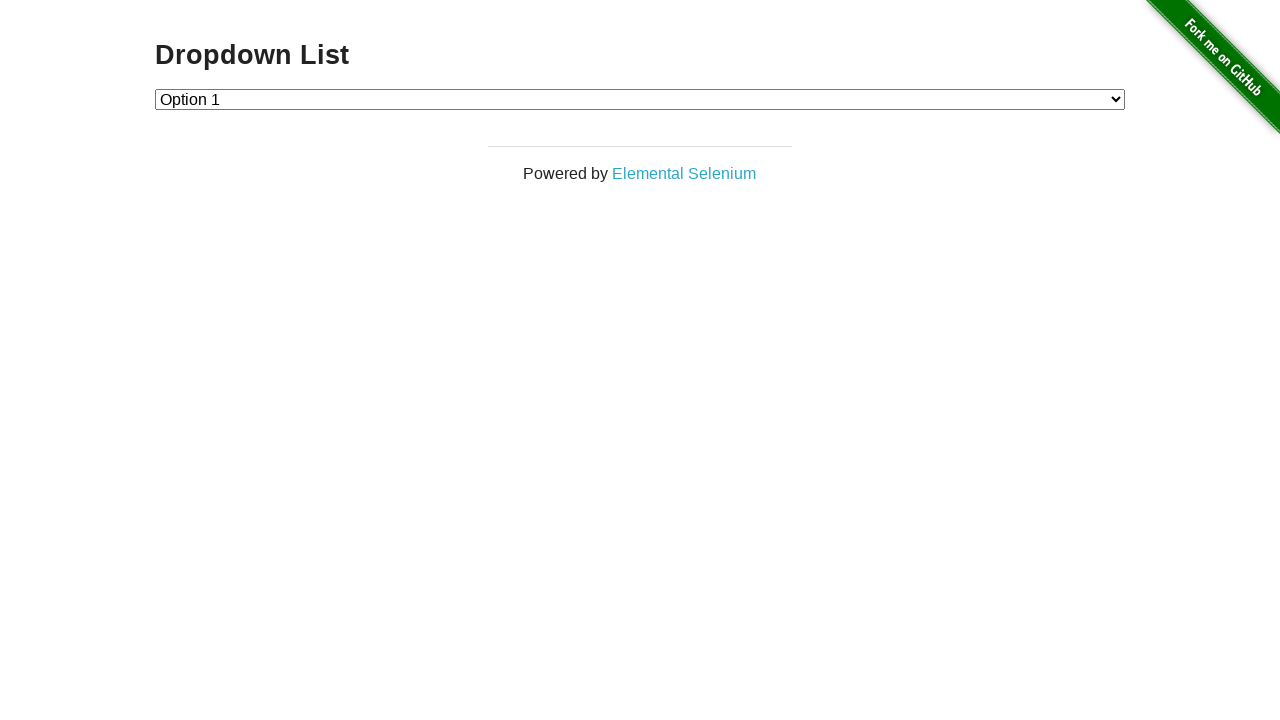

Verified dropdown contains exactly 3 options
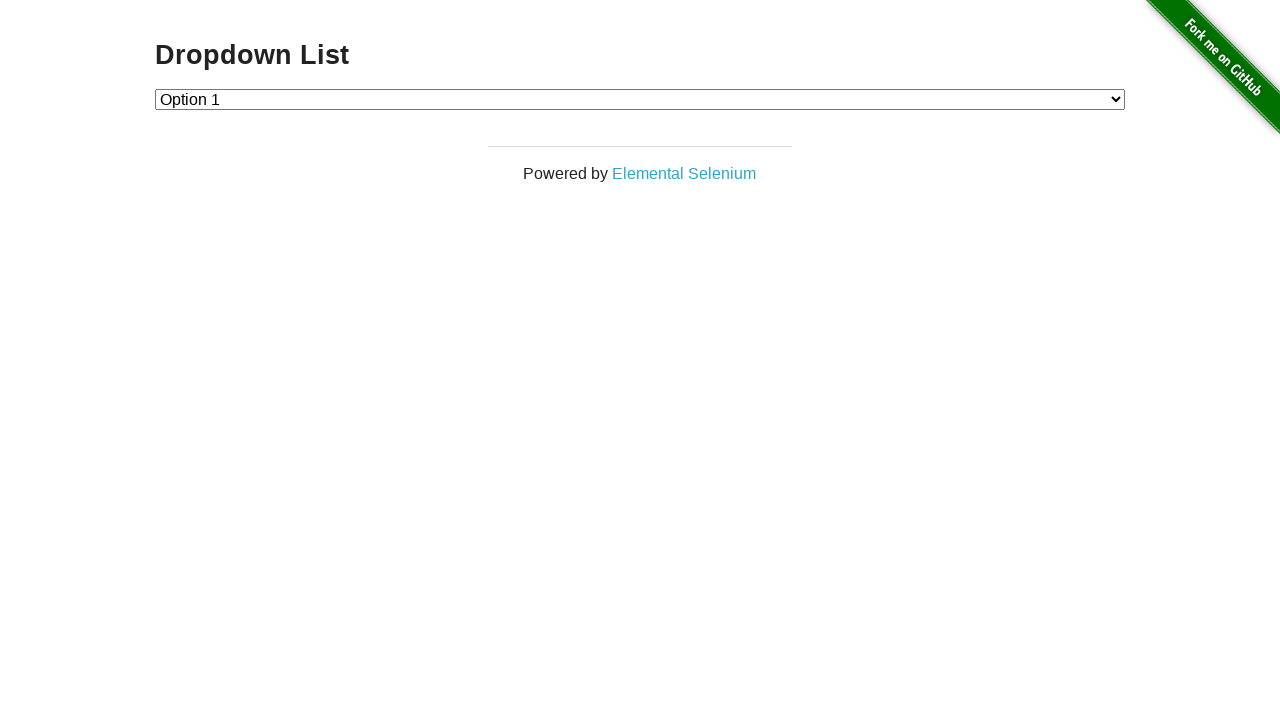

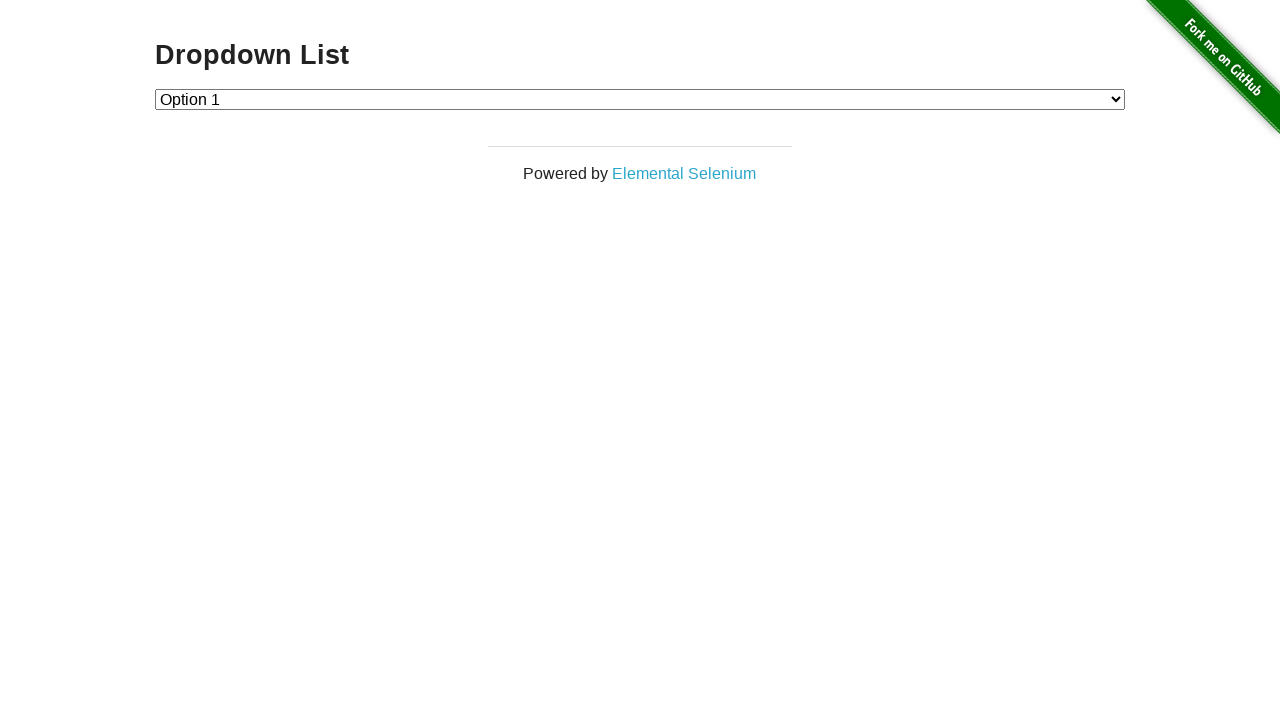